Tests JavaScript alert handling on the DemoQA alerts page by clicking a button that triggers an alert and then accepting it.

Starting URL: https://demoqa.com/alerts

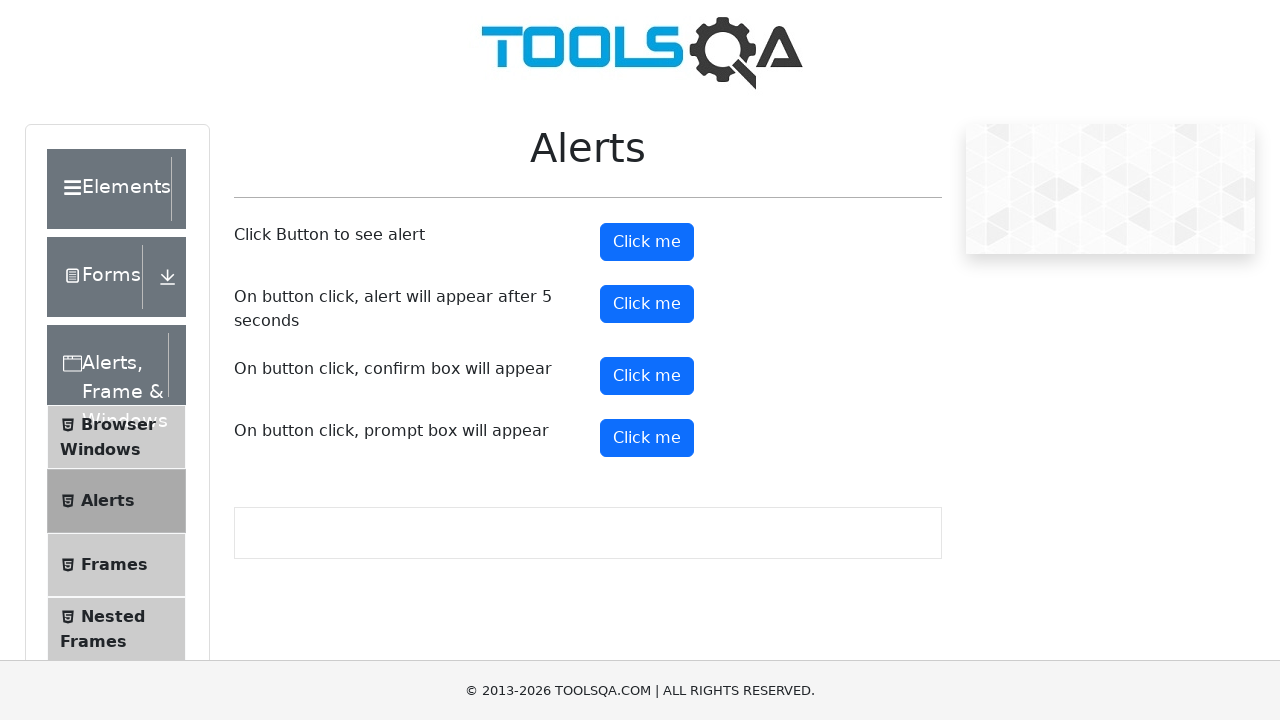

Set viewport size to 1920x1080
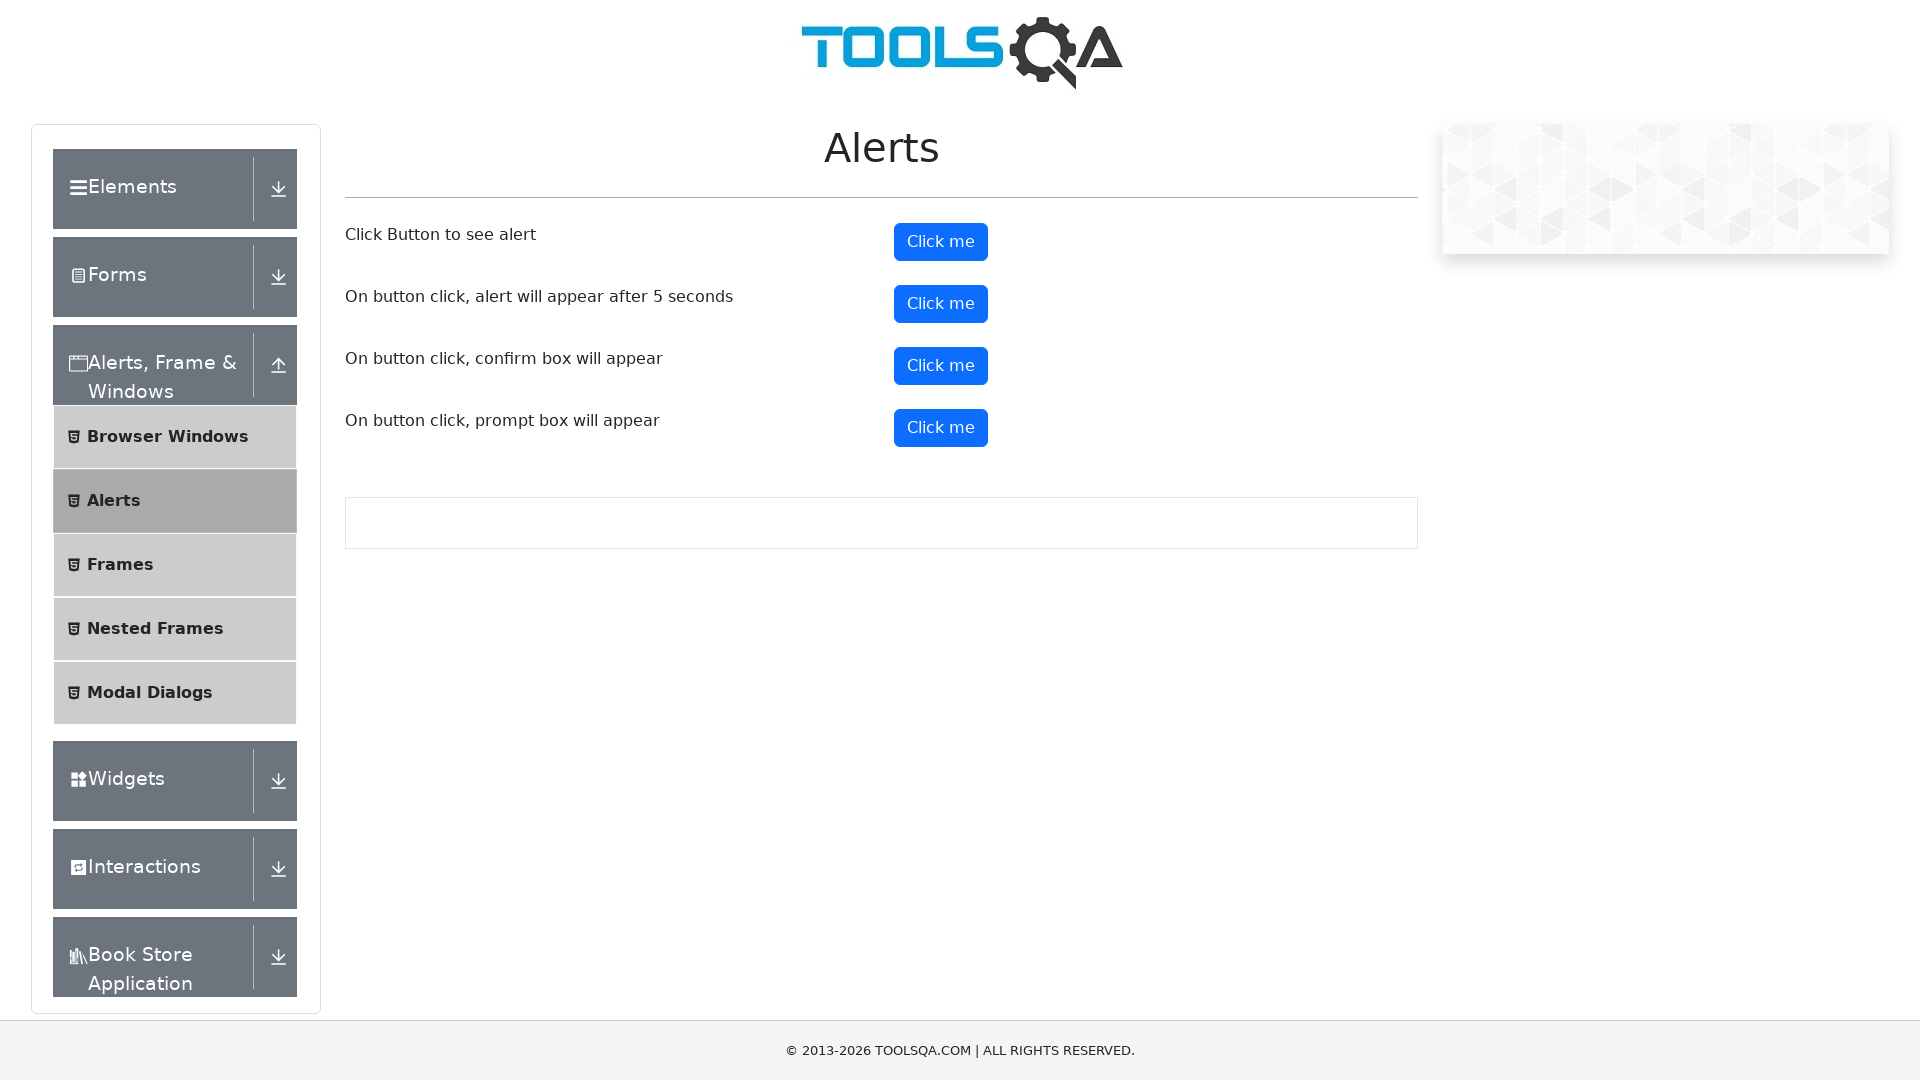

Set up dialog handler to automatically accept alerts
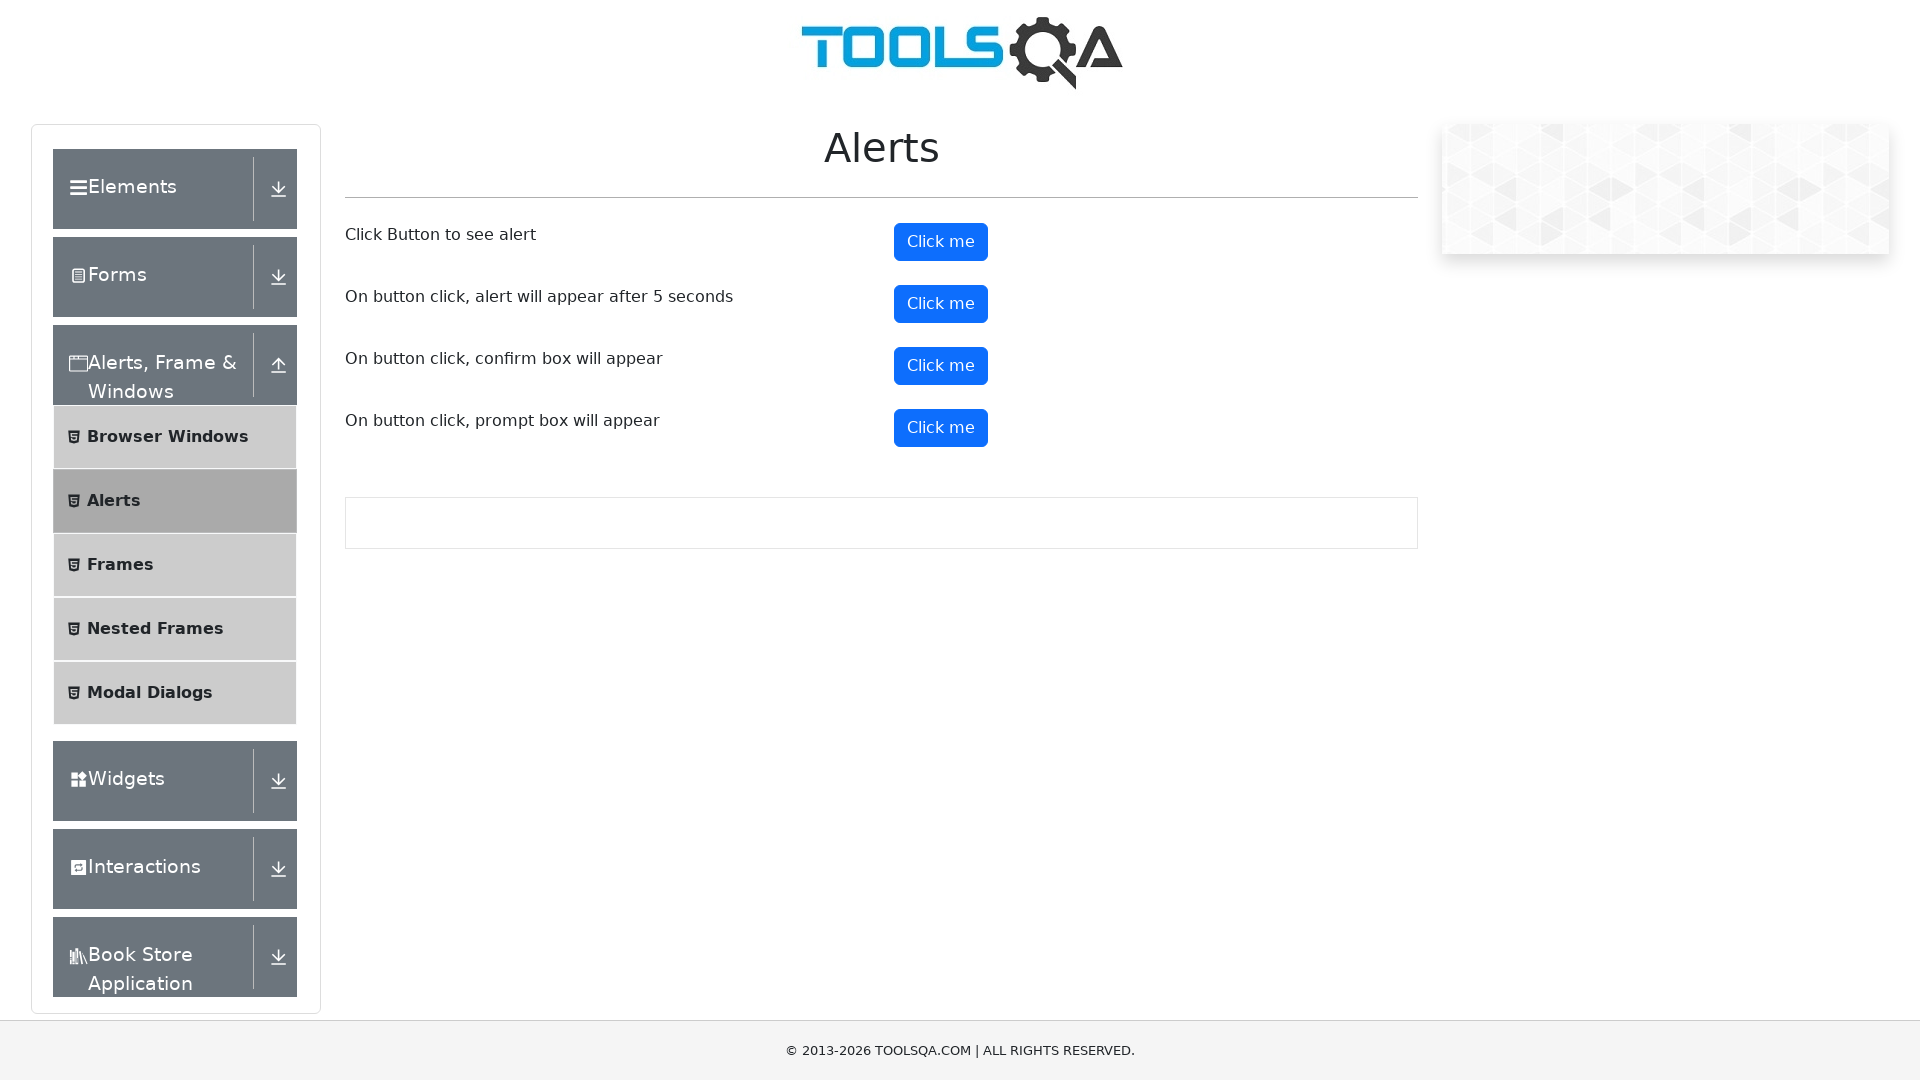

Clicked the second 'Click me' button to trigger timed alert at (941, 304) on (//button[text()='Click me'])[2]
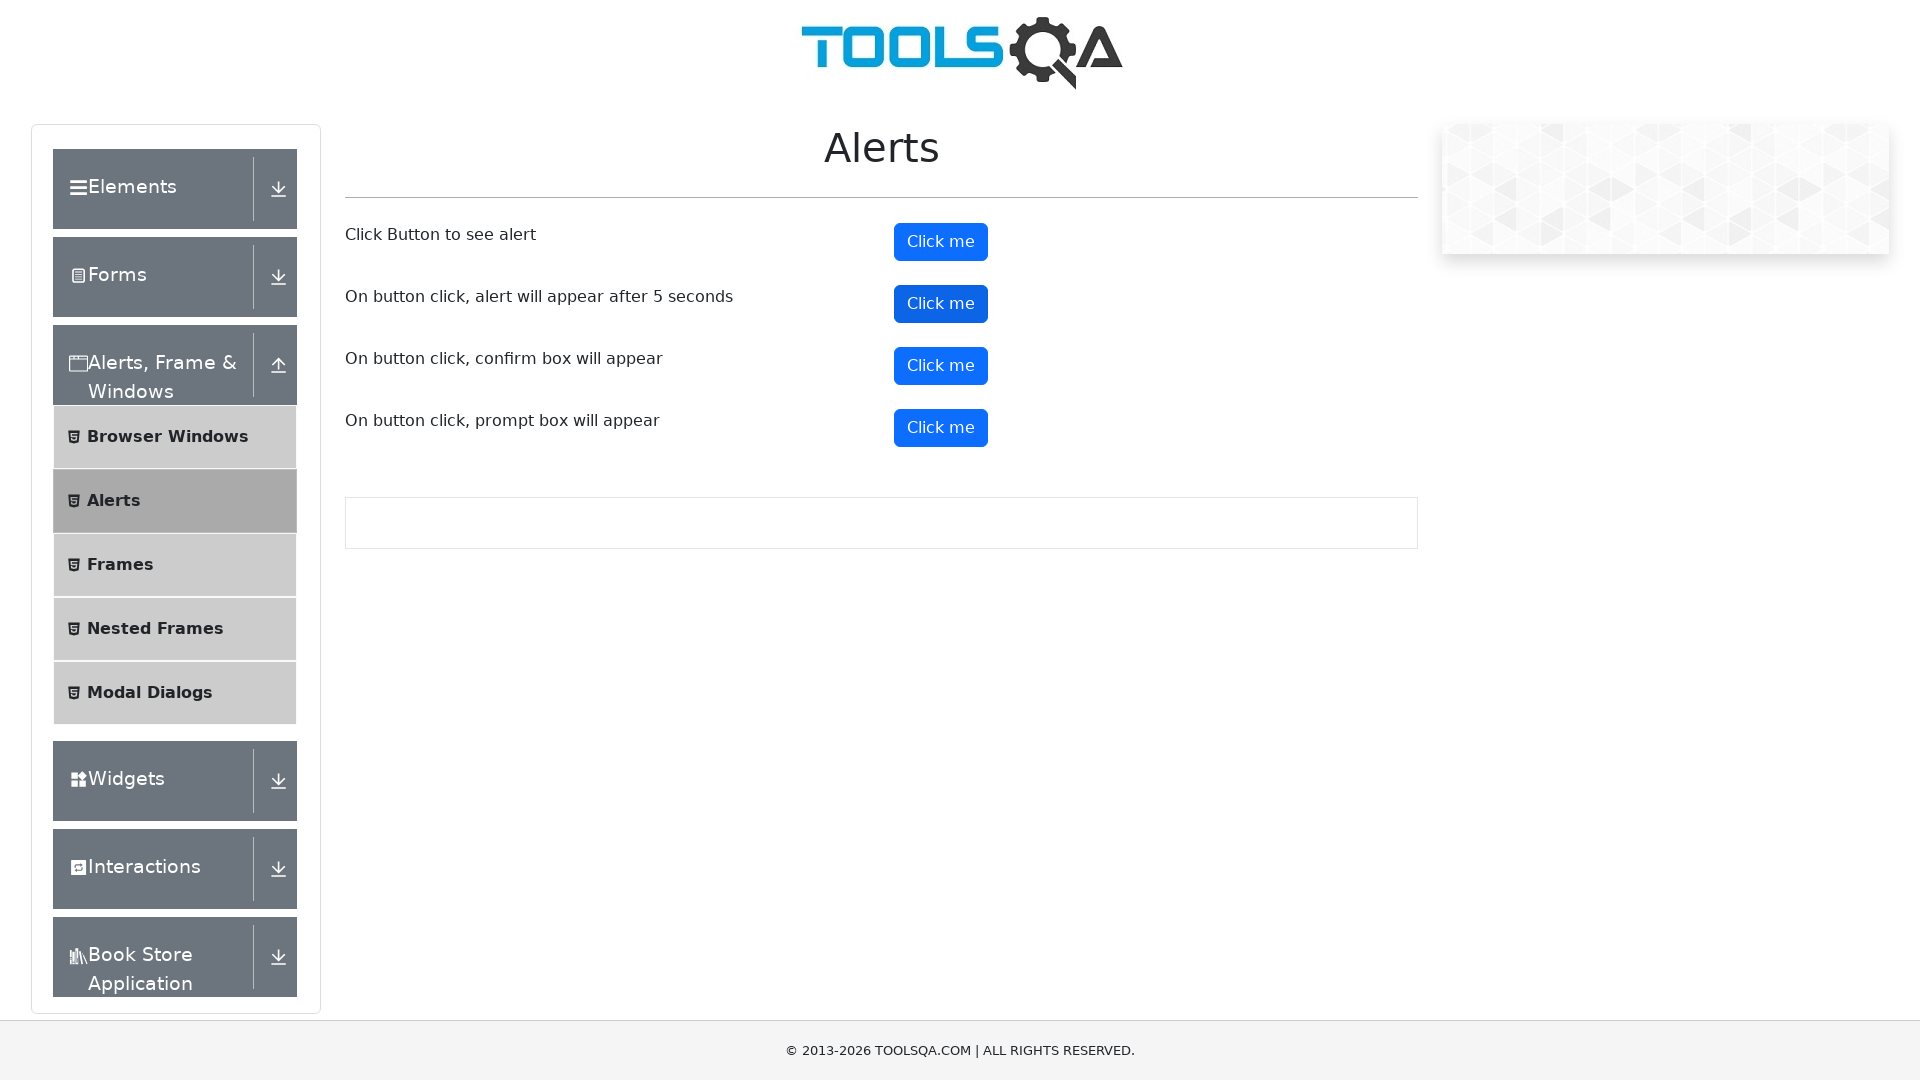

Waited 6 seconds for timed alert to appear and be accepted
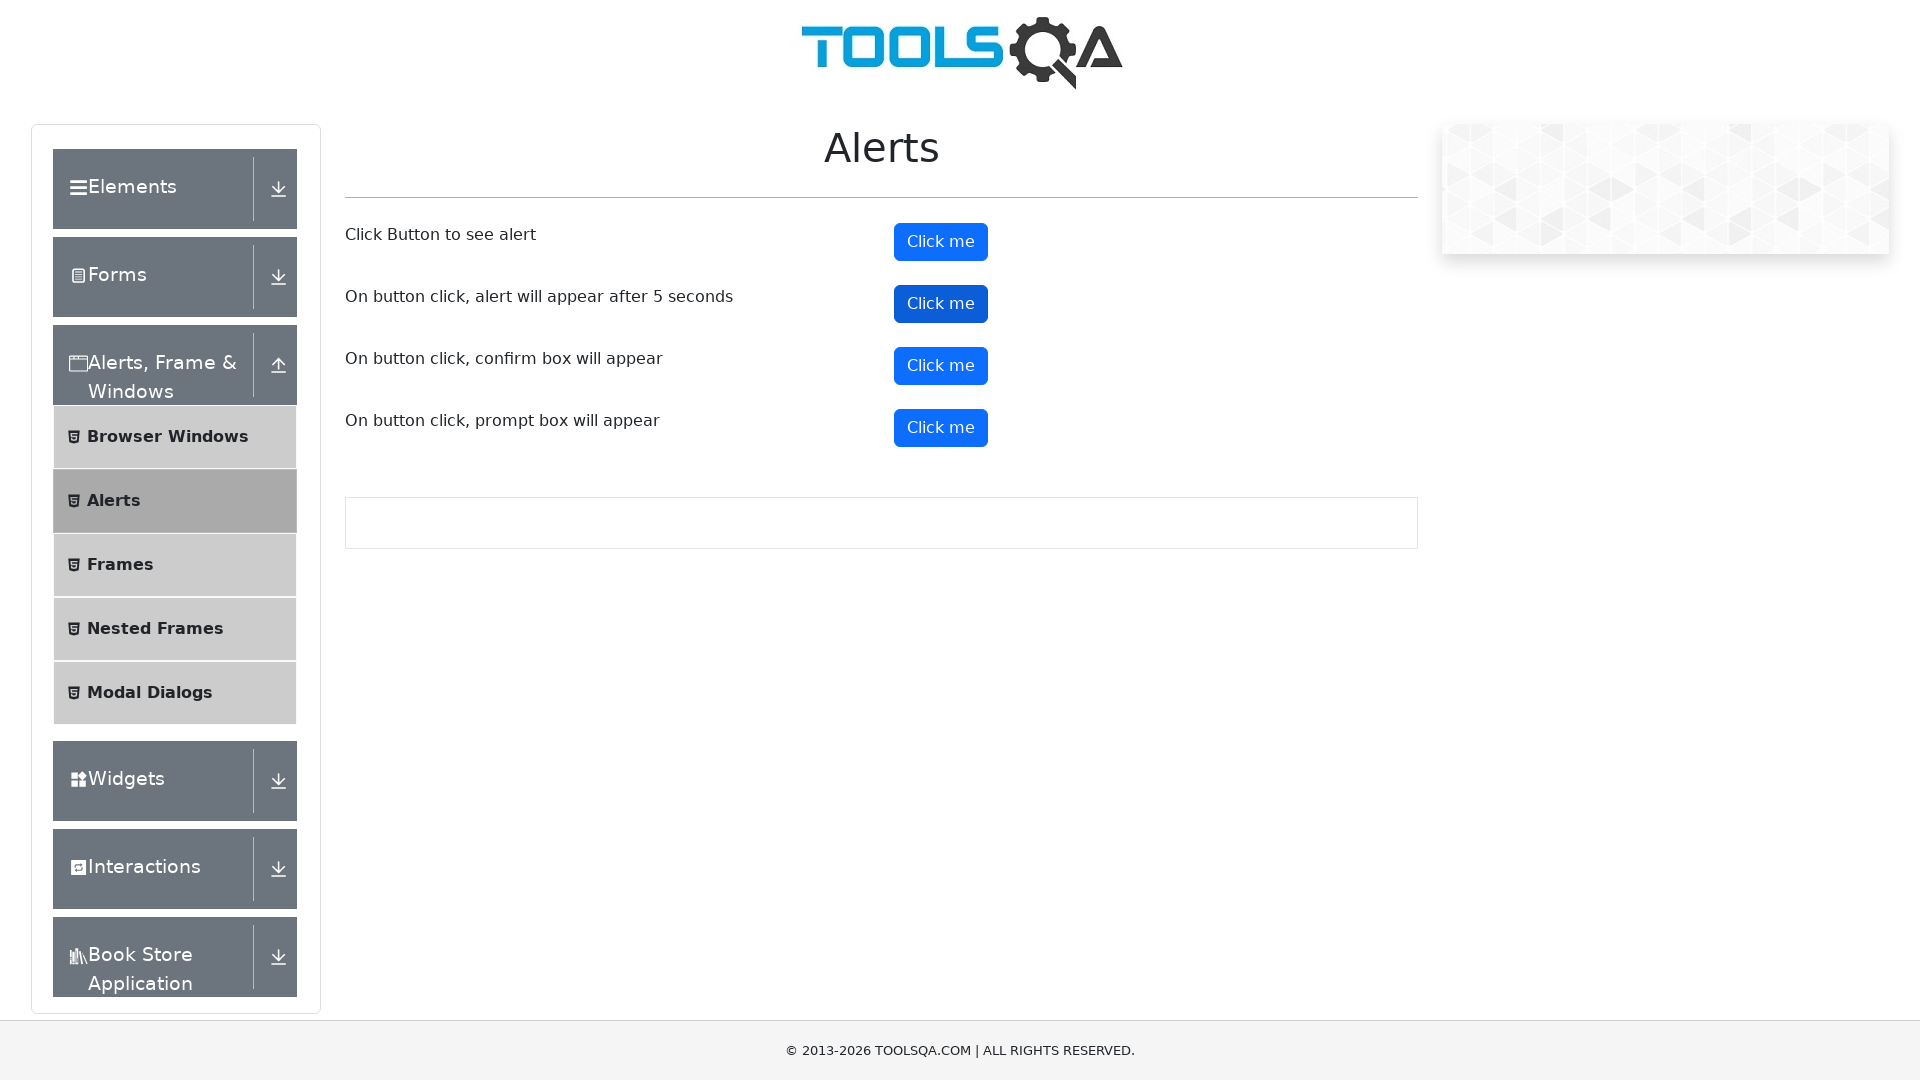

Clicked the third 'Click me' button at (941, 366) on (//button[text()='Click me'])[3]
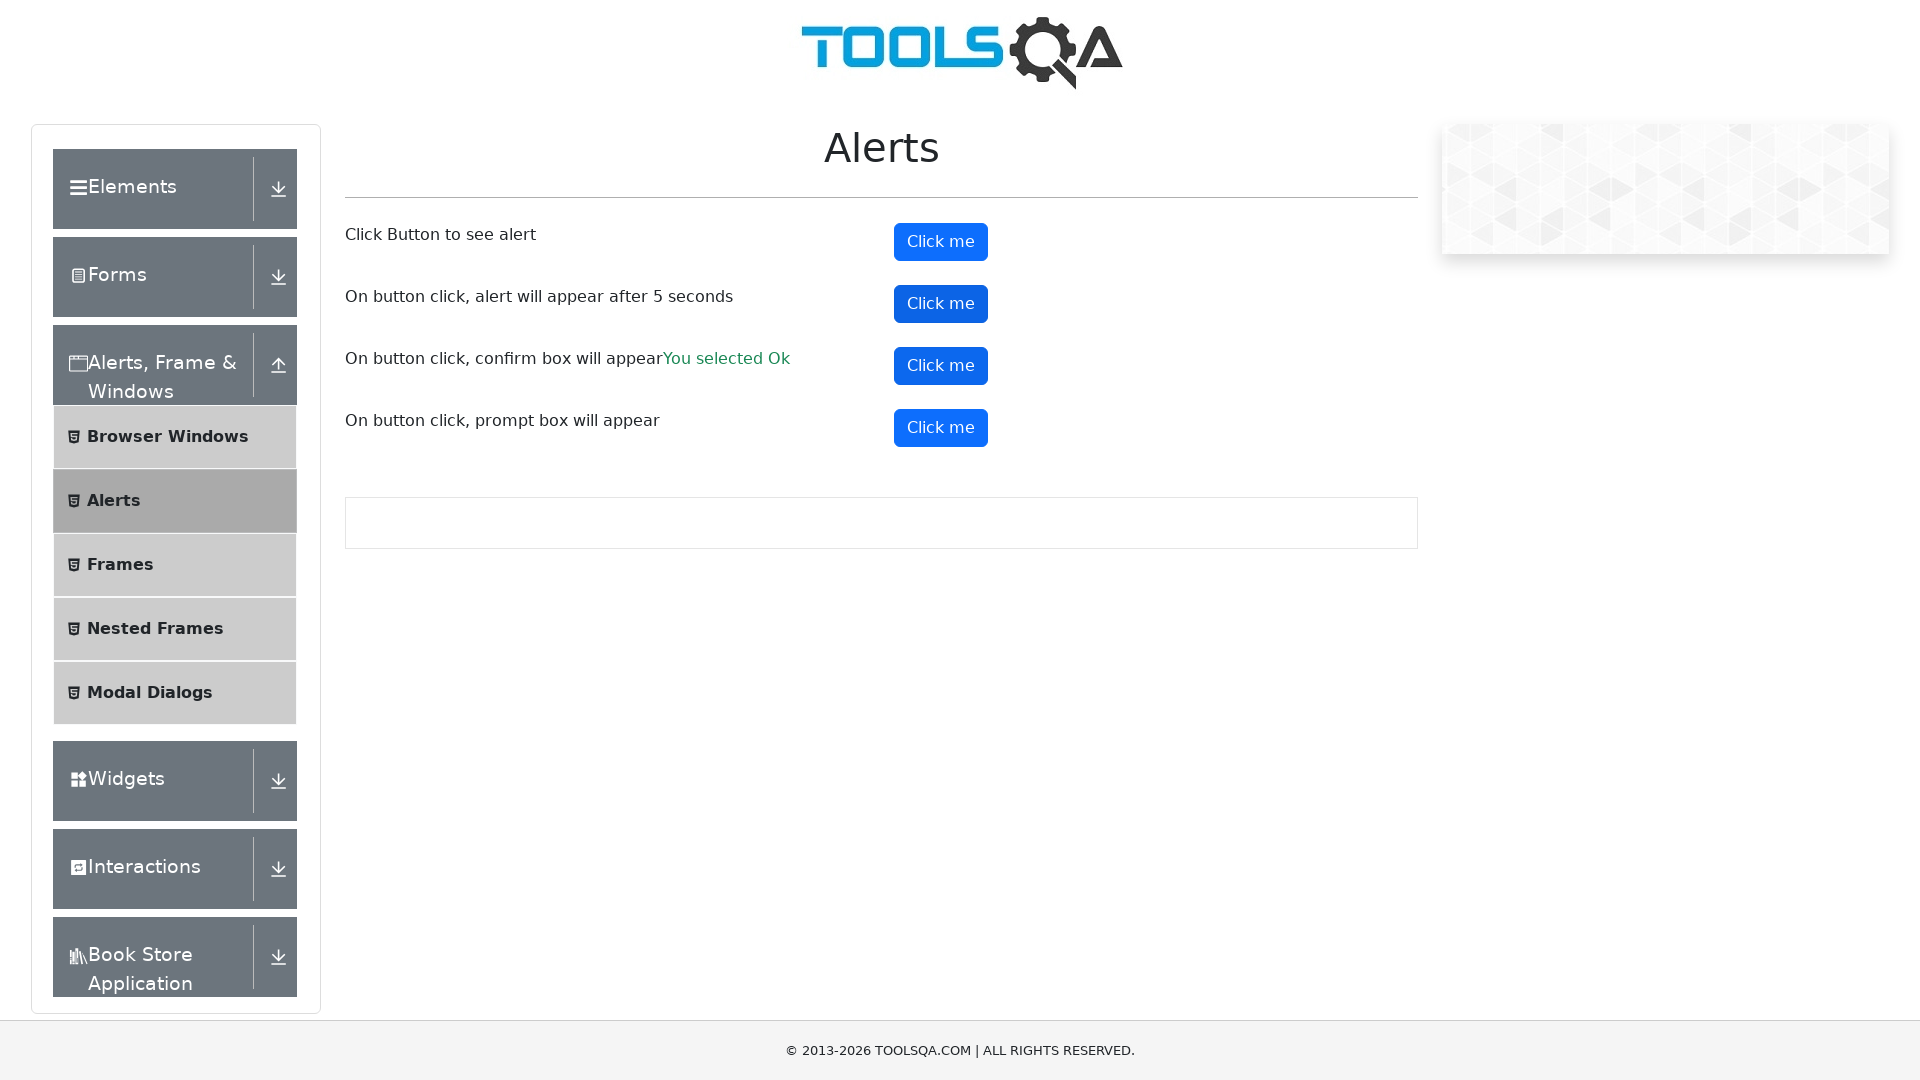

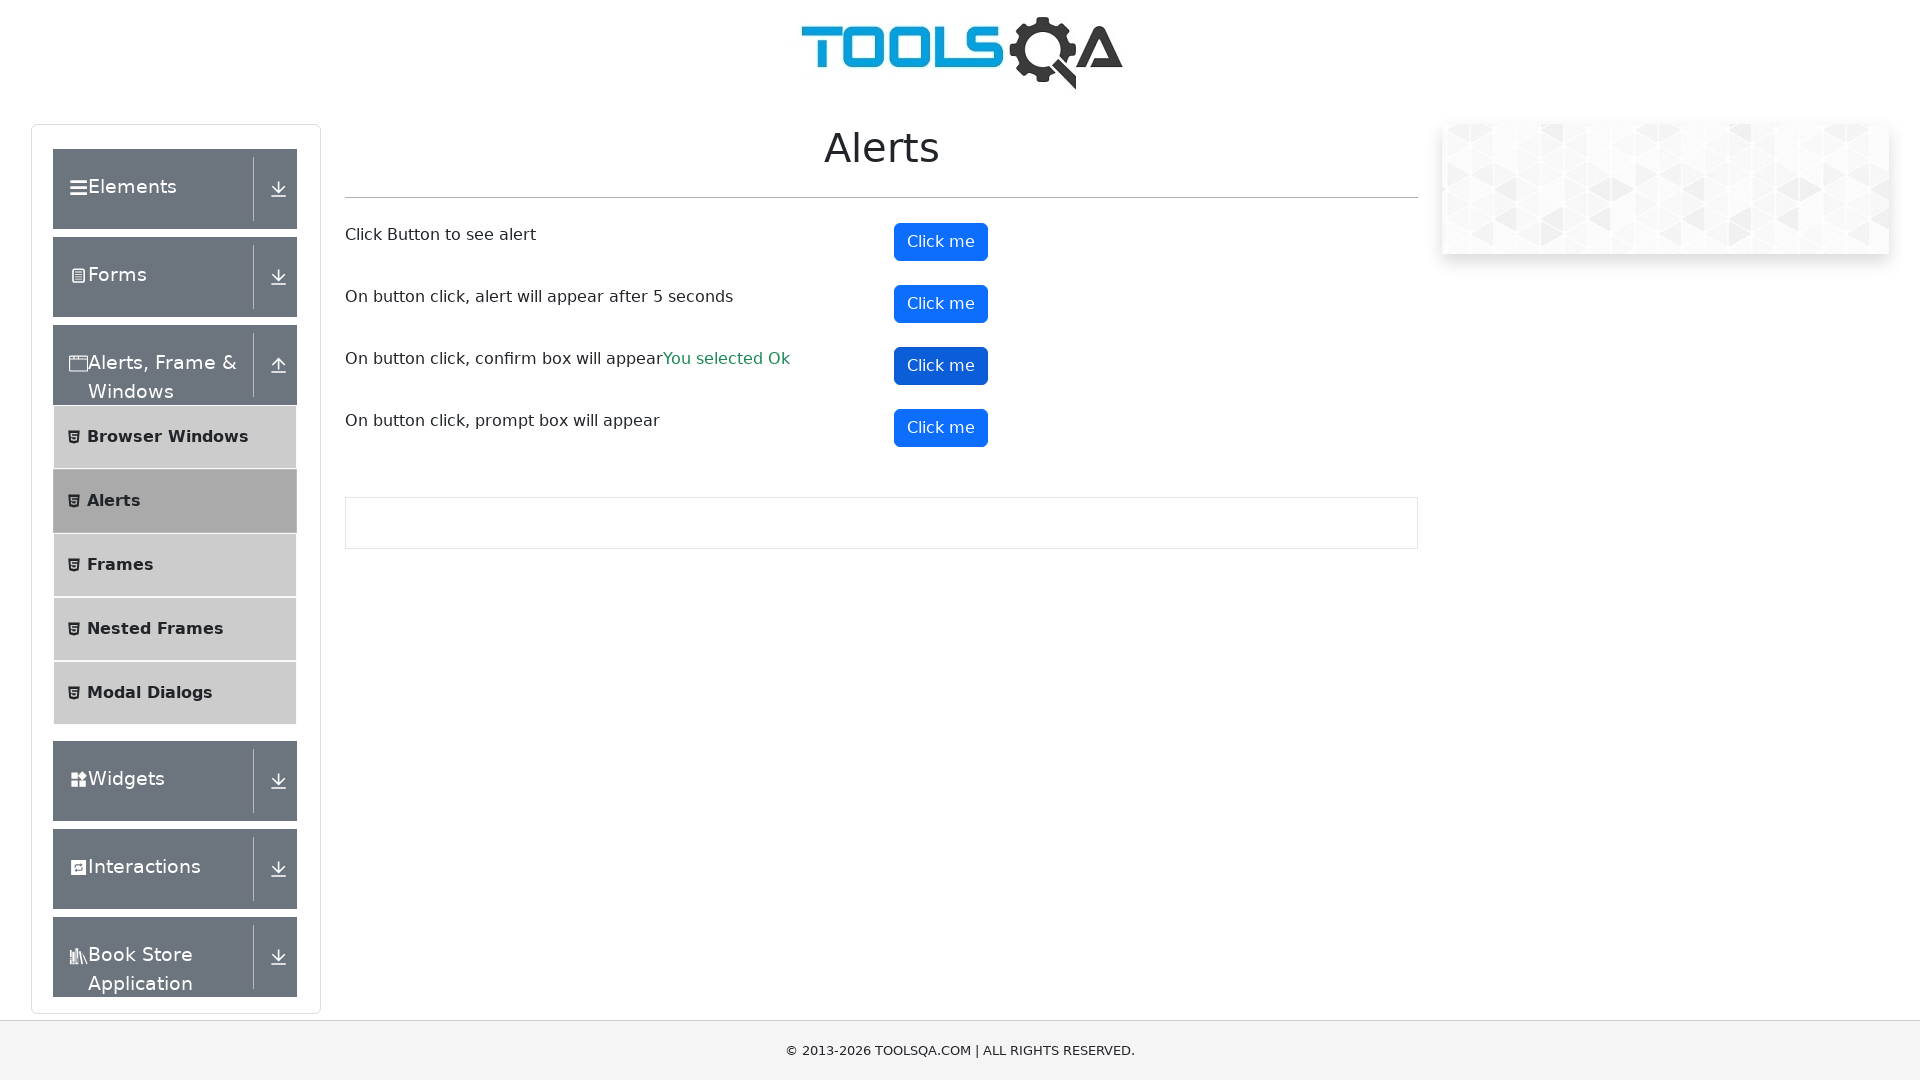